Tests sending keys to a JavaScript prompt alert by clicking the third alert button, typing text into the prompt, clicking OK, and verifying the result message.

Starting URL: https://testcenter.techproeducation.com/index.php?page=javascript-alerts

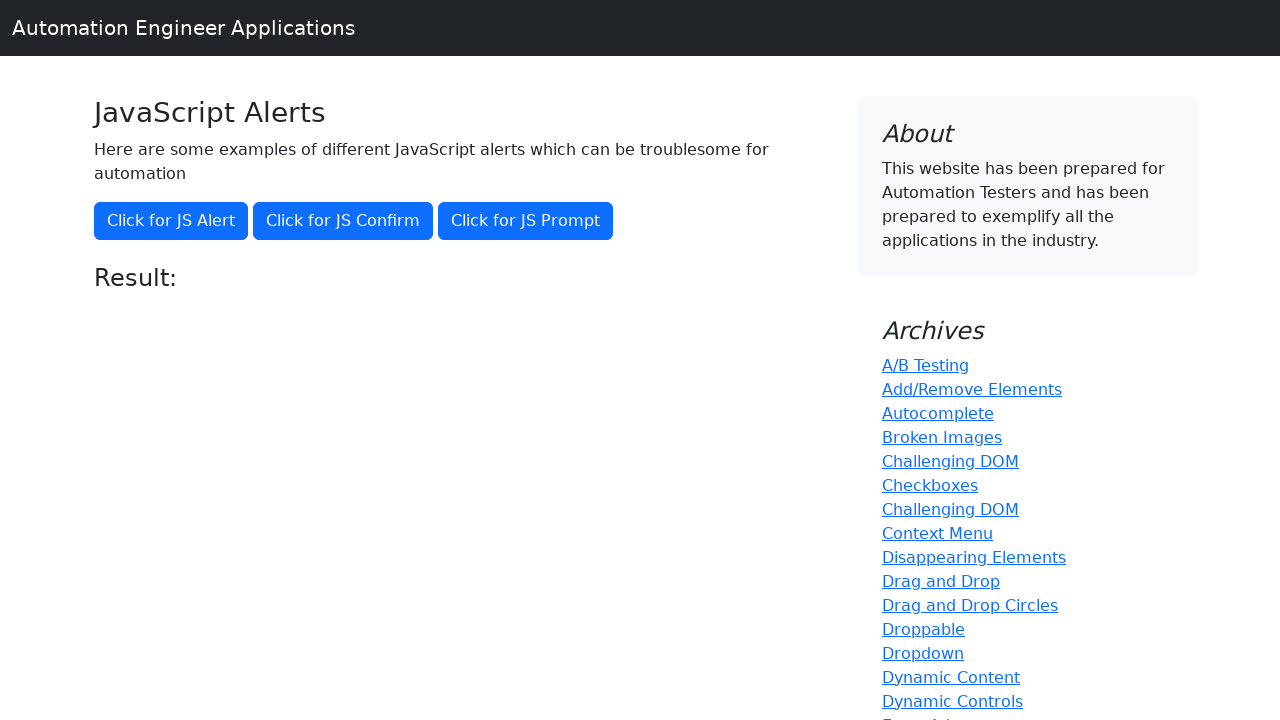

Set up dialog handler to accept prompt with text 'Hello World'
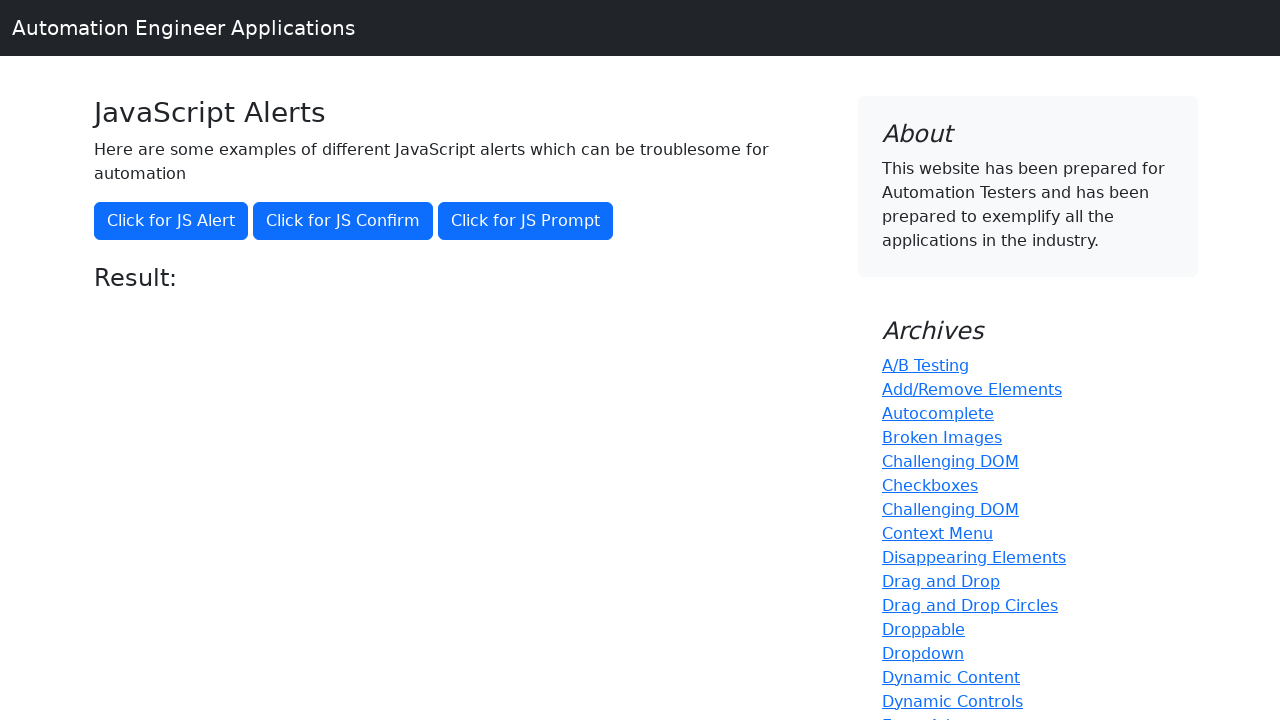

Clicked the third alert button to trigger JavaScript prompt at (526, 221) on xpath=//button[@onclick='jsPrompt()']
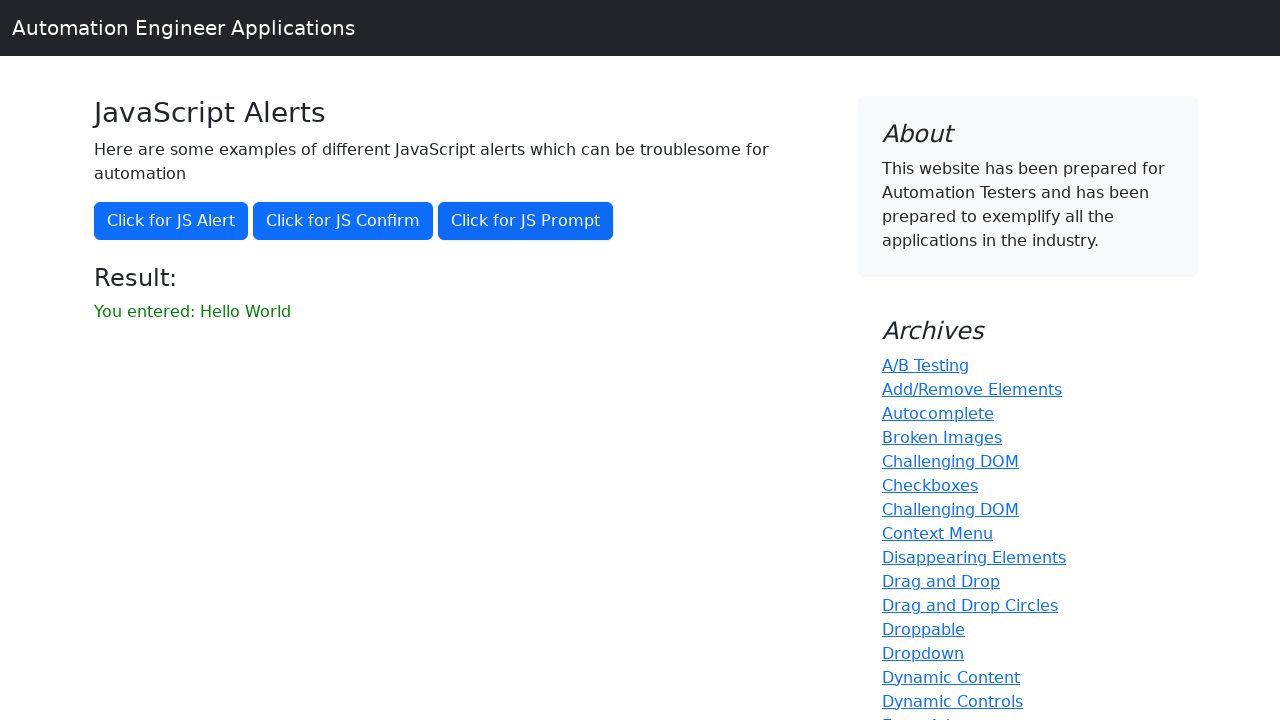

Result message element loaded
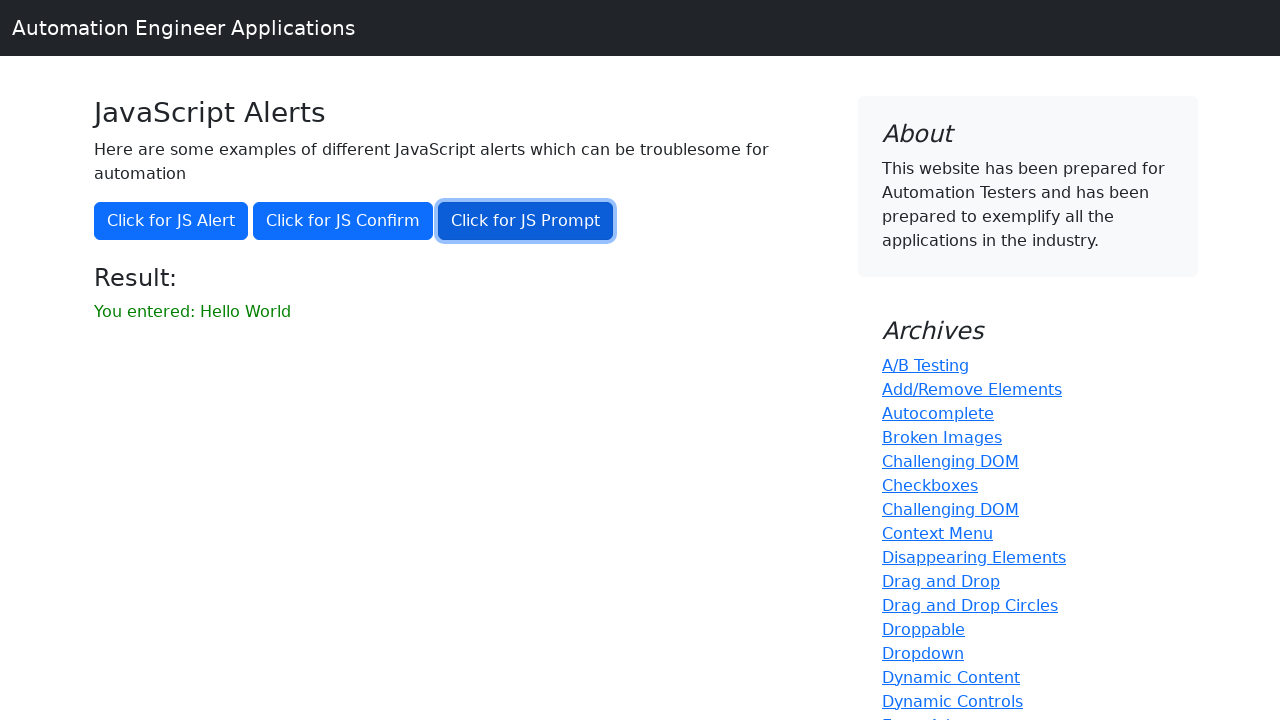

Retrieved result text from the result element
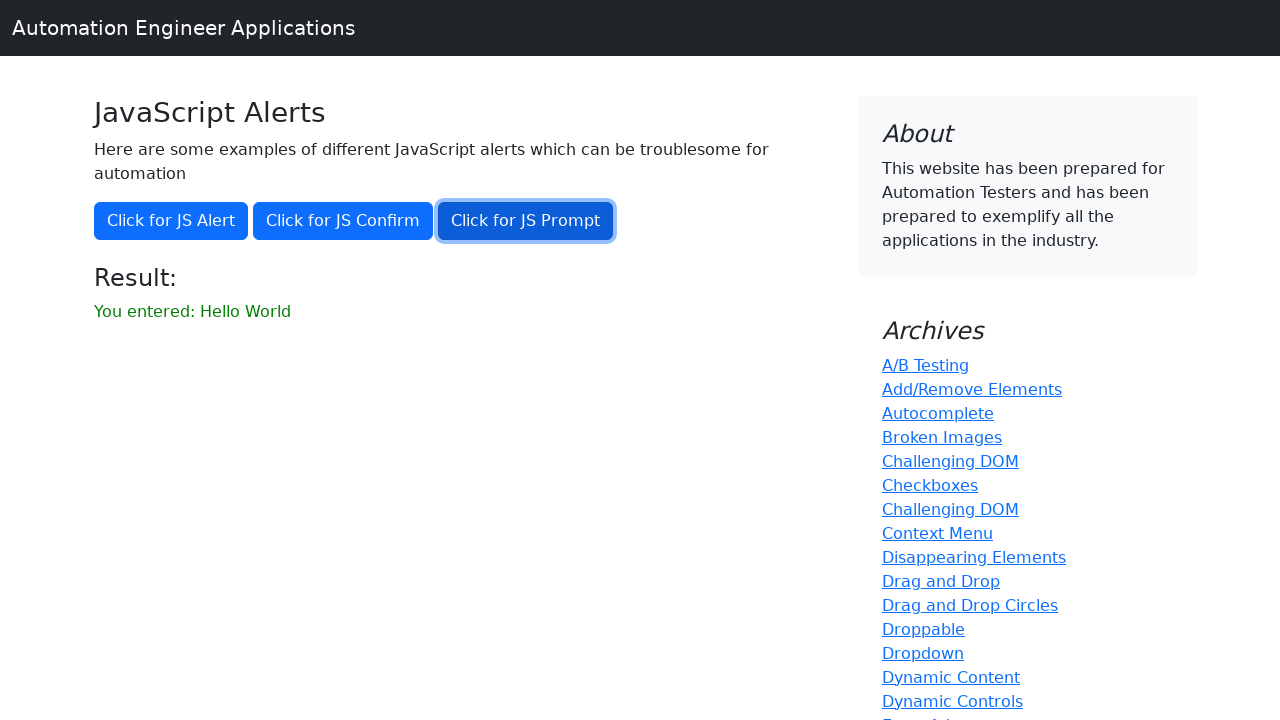

Verified result message matches expected text 'You entered: Hello World'
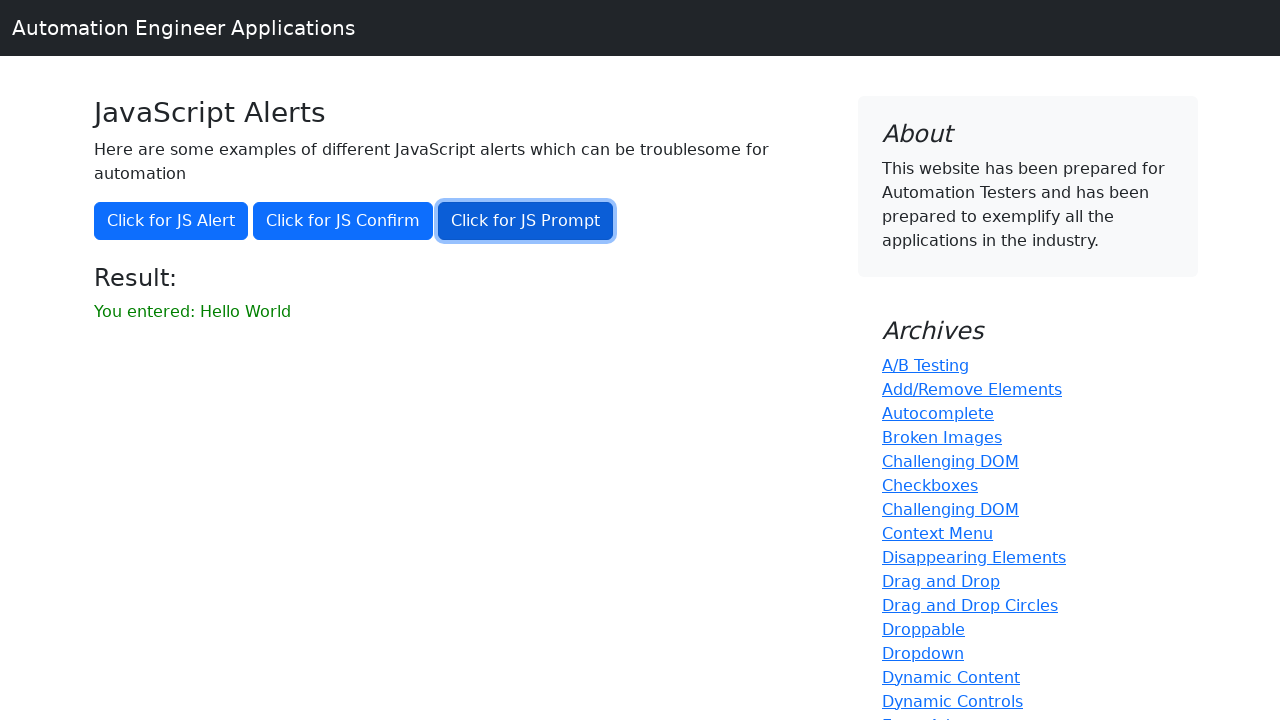

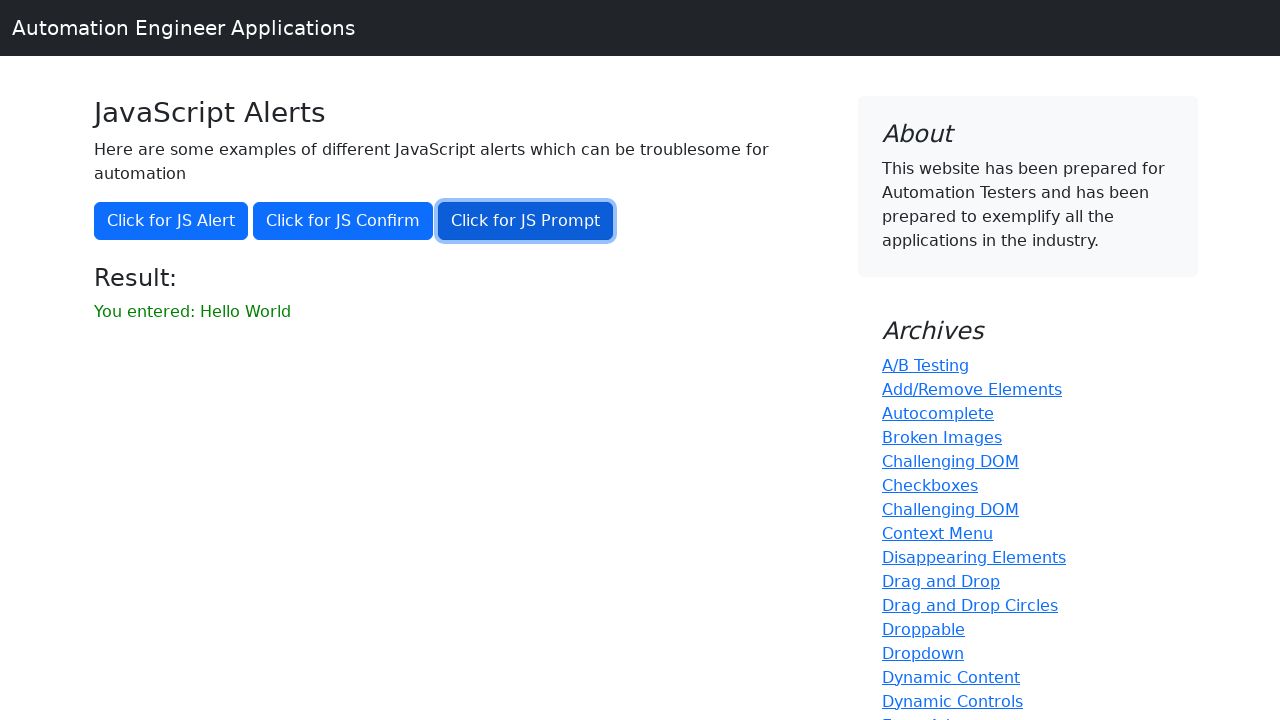